Tests add/remove elements functionality by clicking add button multiple times and then removing elements, verifying counts after each action.

Starting URL: https://the-internet.herokuapp.com/

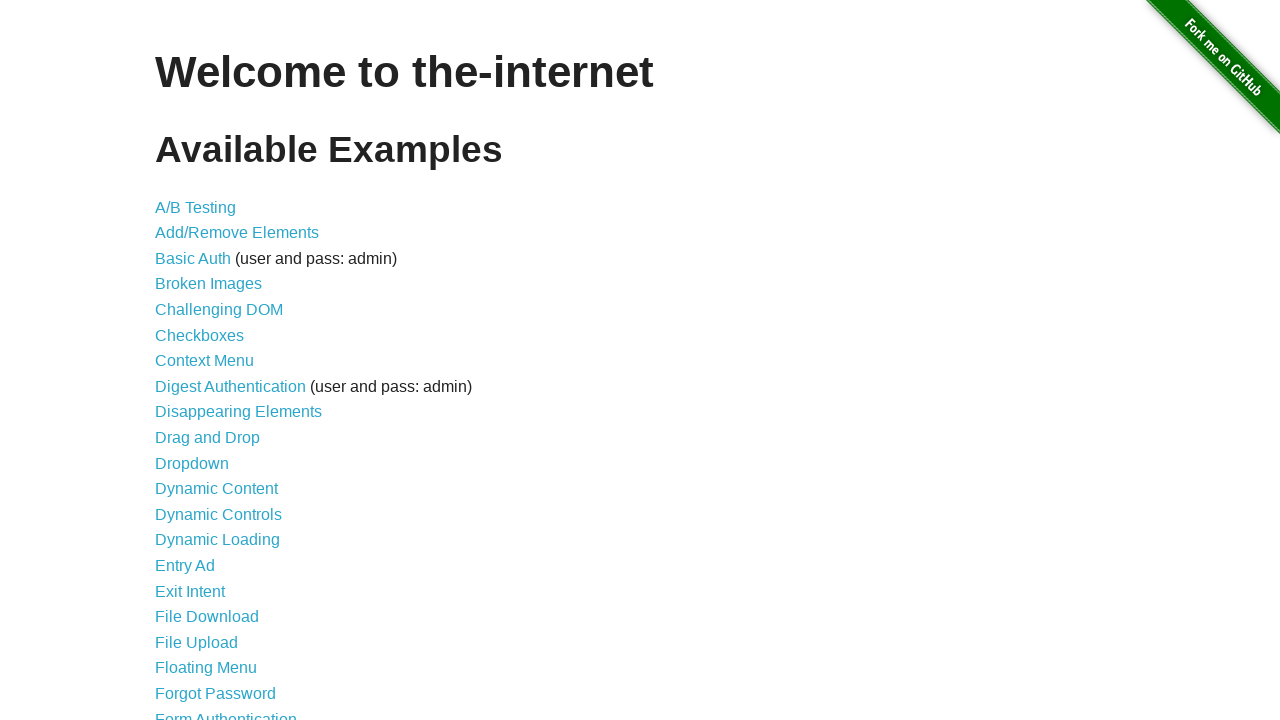

Clicked on Add/Remove Elements link at (237, 233) on a[href='/add_remove_elements/']
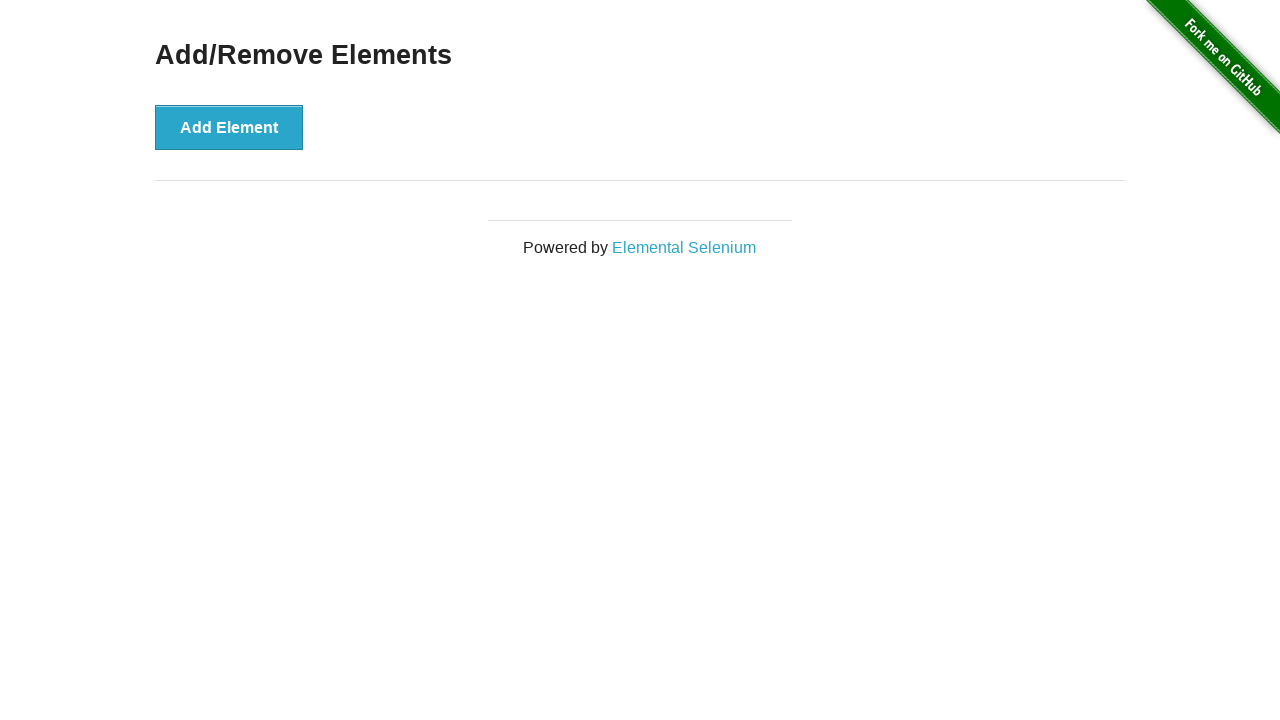

Navigated to Add/Remove Elements page
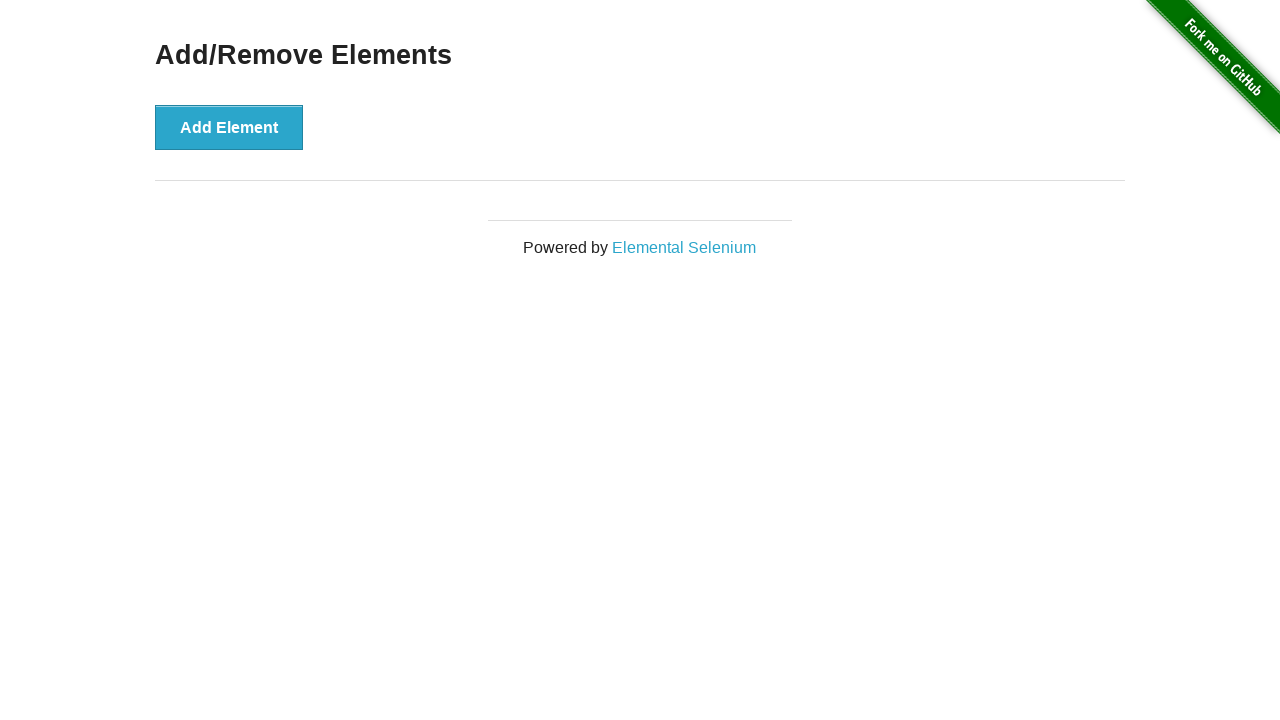

Clicked Add Element button - first element added at (229, 127) on button[onclick='addElement()']
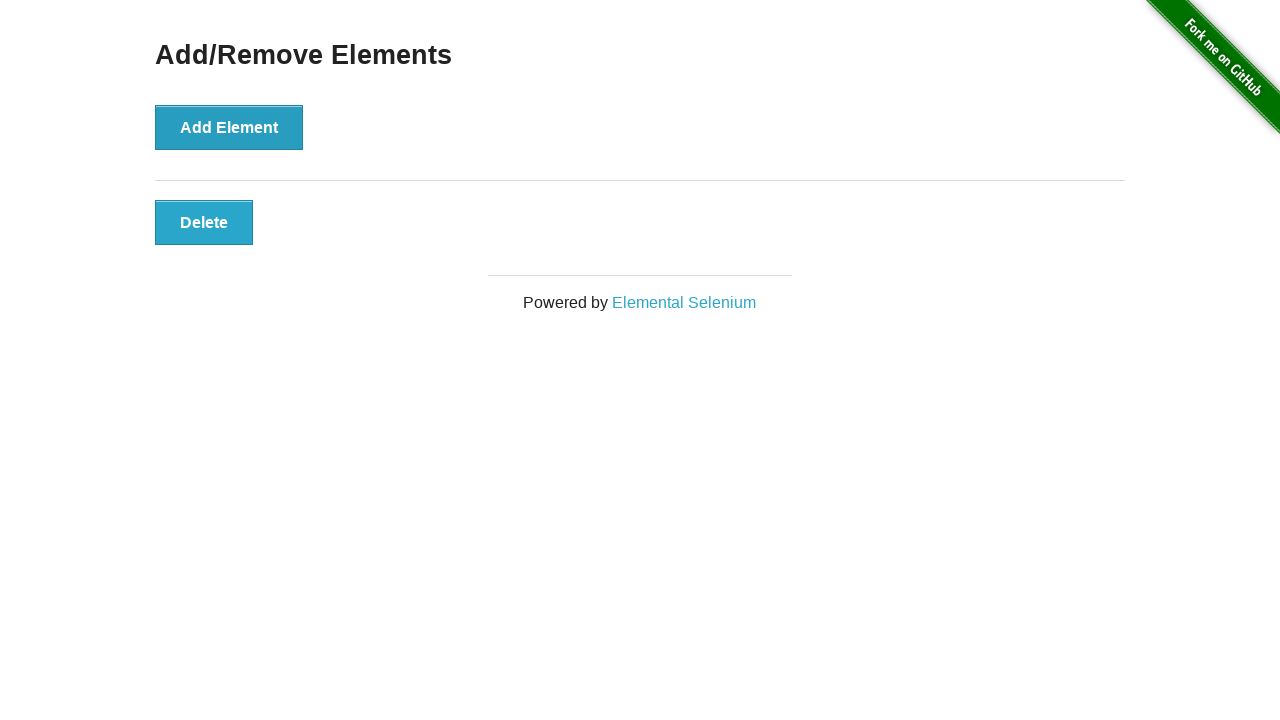

Clicked Add Element button - second element added at (229, 127) on button[onclick='addElement()']
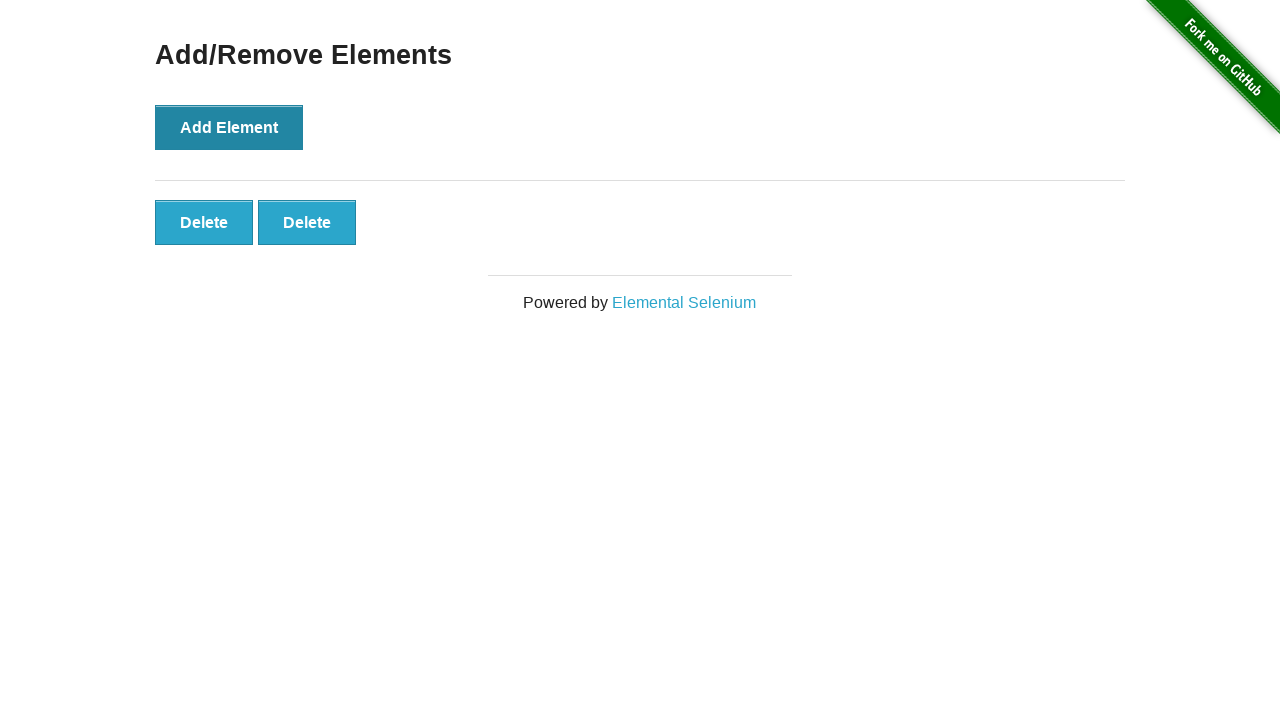

Clicked Add Element button - third element added at (229, 127) on button[onclick='addElement()']
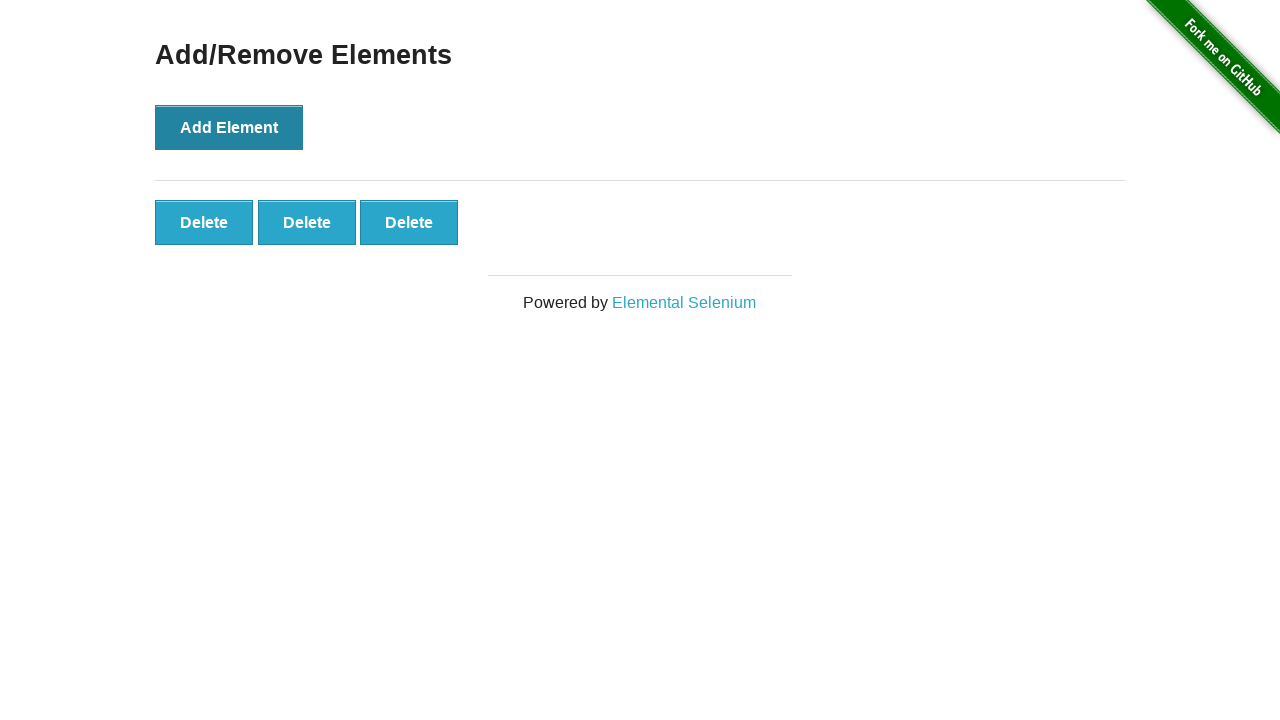

Verified added elements are present on page
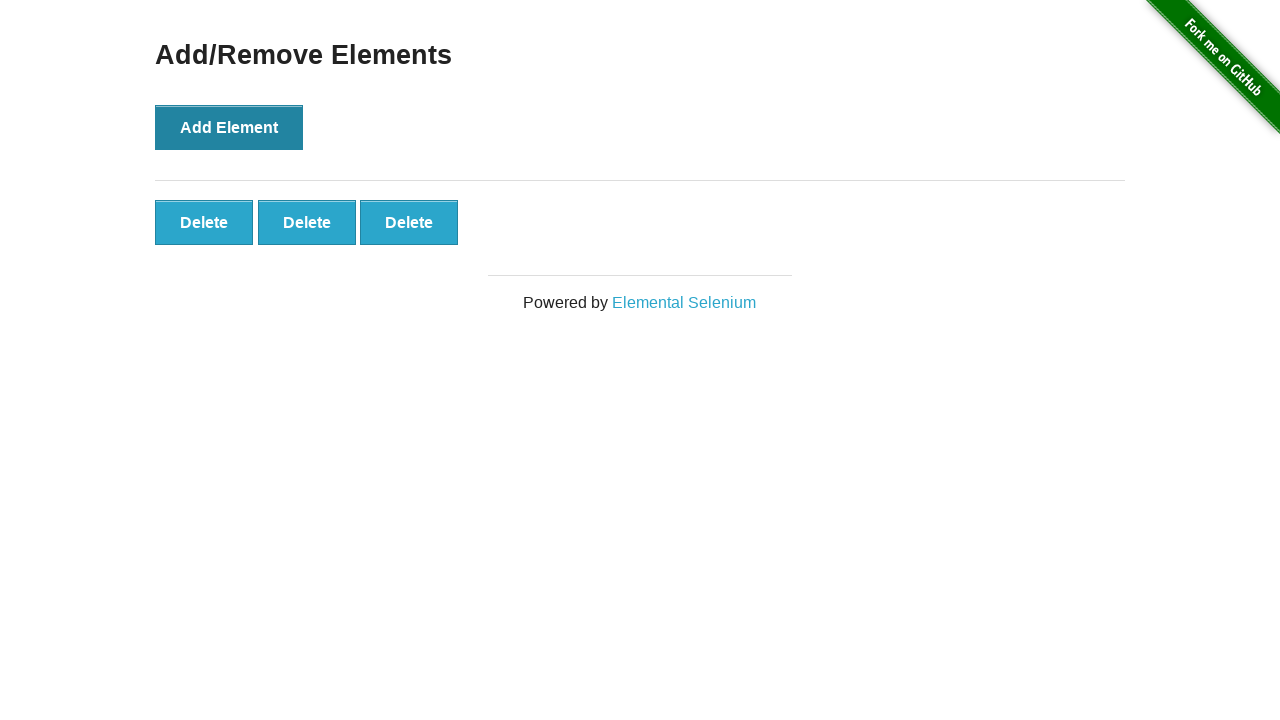

Removed first element by clicking its delete button at (204, 222) on button.added-manually >> nth=0
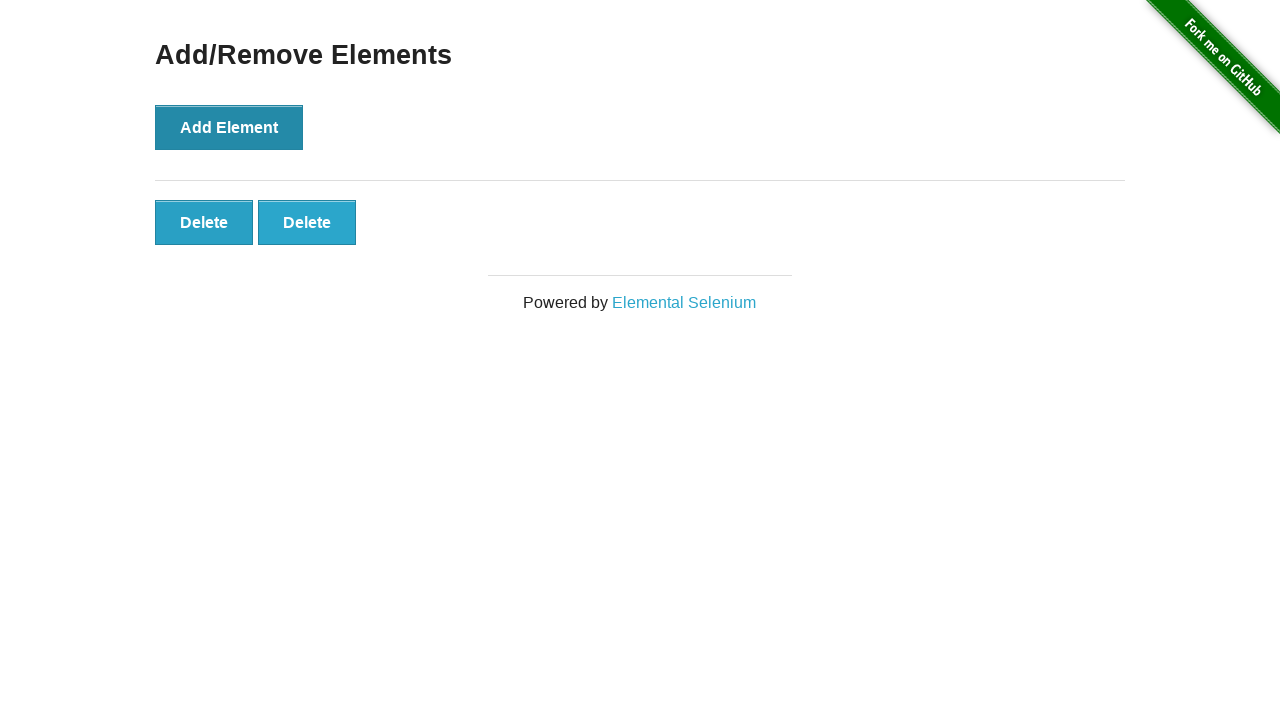

Removed second element by clicking its delete button at (204, 222) on button.added-manually >> nth=0
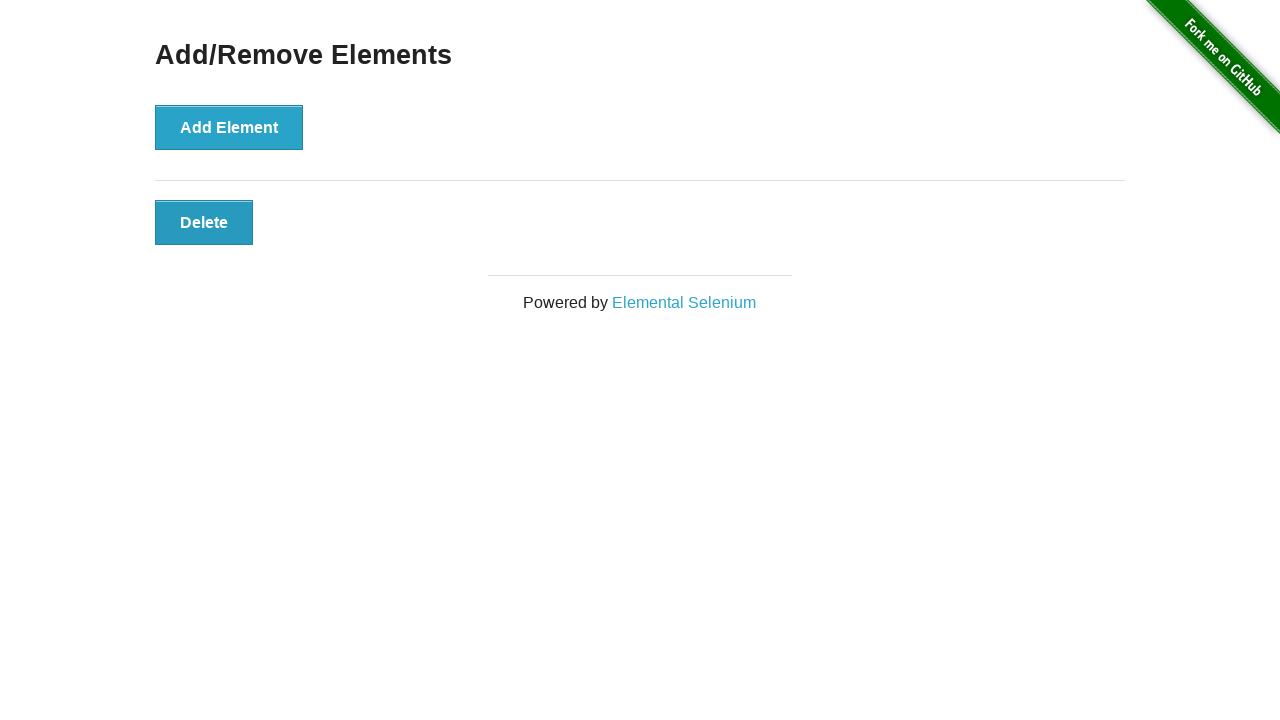

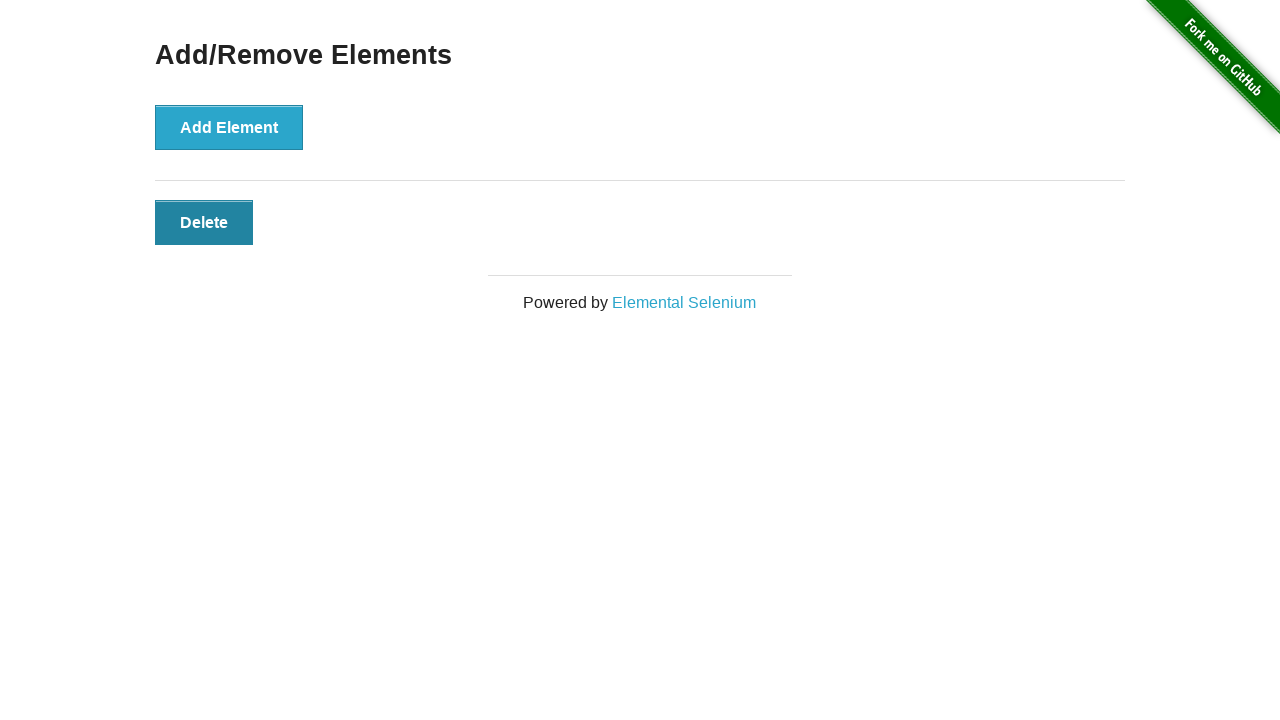